Tests timeout handling during dynamic loading by clicking Start button and attempting to wait for text with a short timeout.

Starting URL: http://the-internet.herokuapp.com/dynamic_loading/1

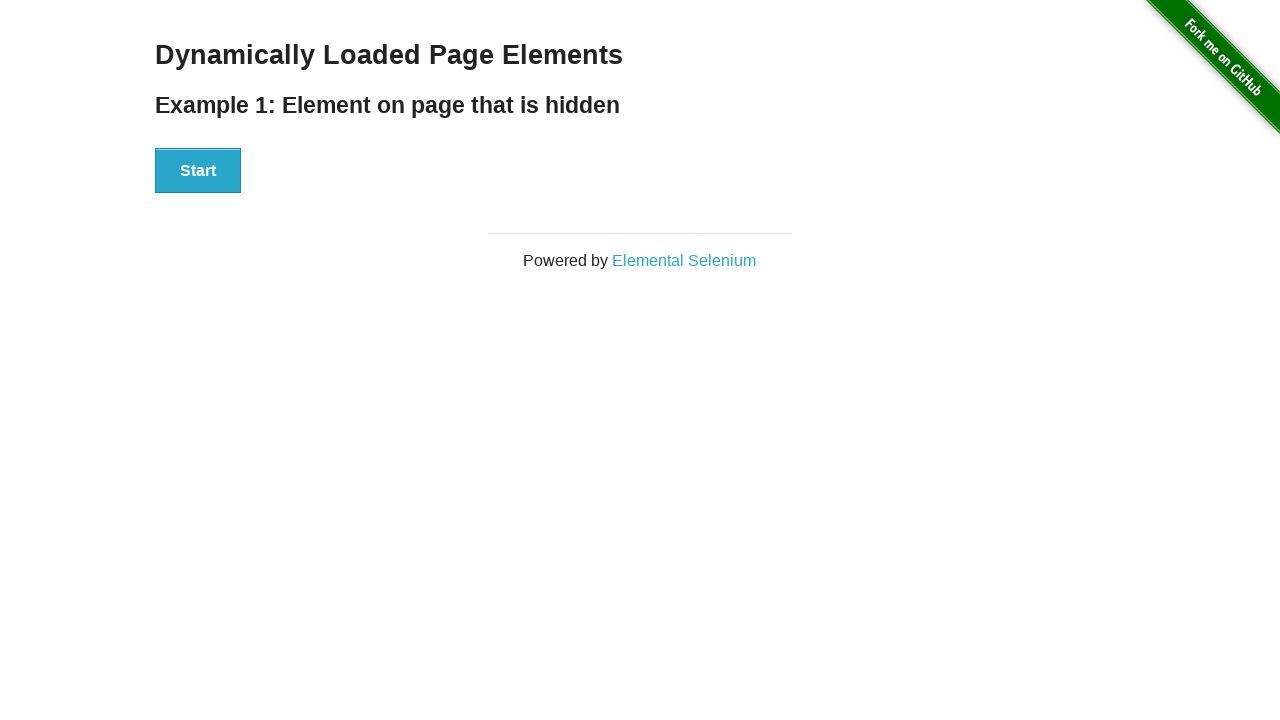

Clicked Start button to begin dynamic loading at (198, 171) on xpath=//div[@id='start']/button[text()='Start']
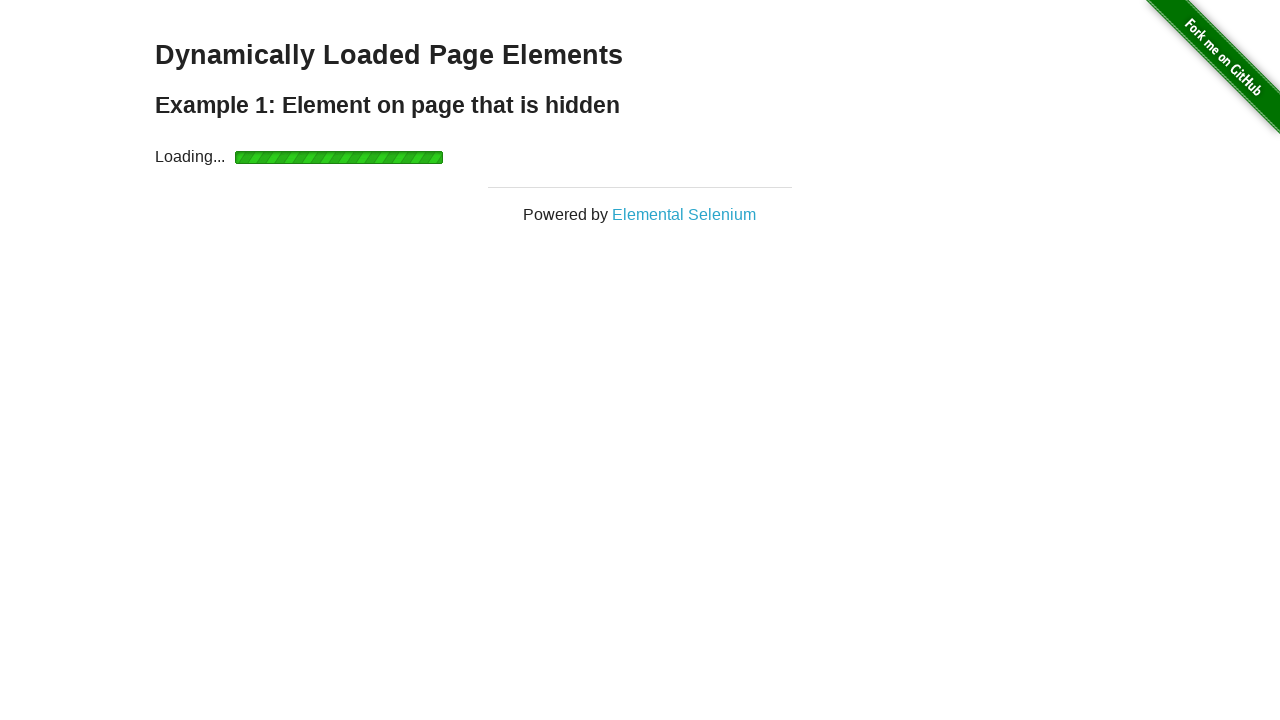

Waited for 'Hello World!' text to become visible with 10 second timeout
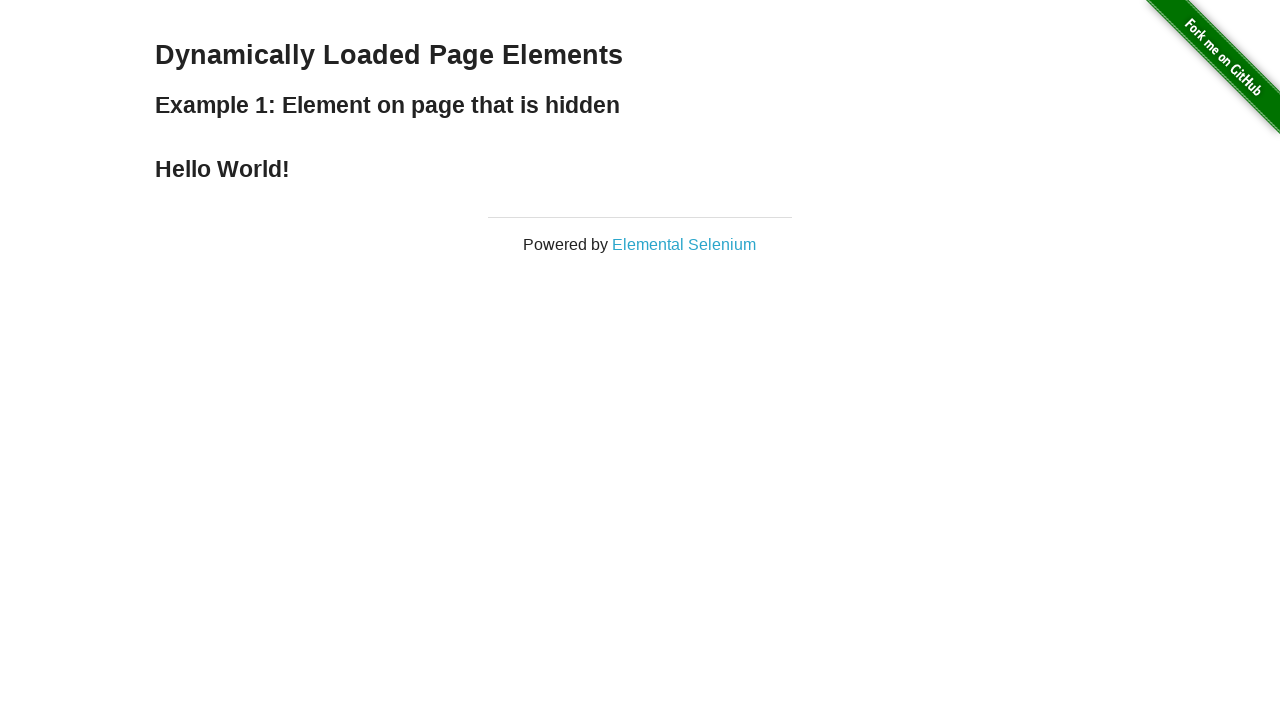

Retrieved 'Hello World!' text content
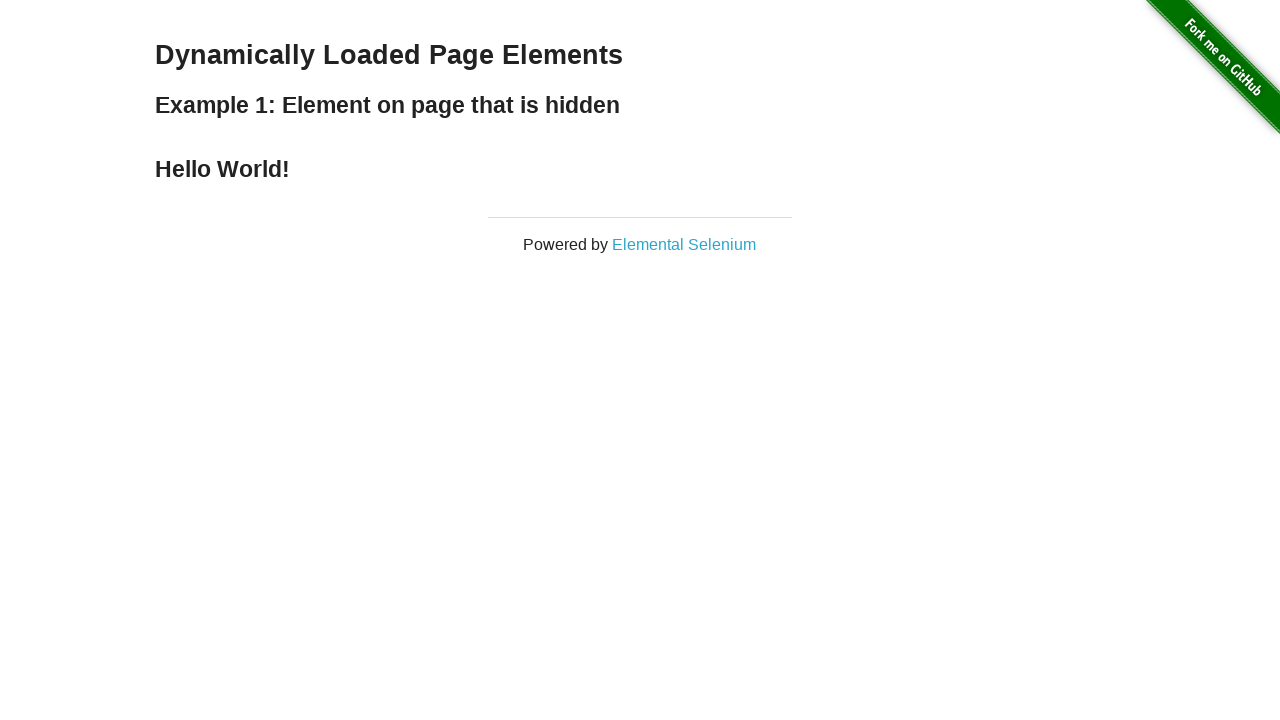

Asserted that 'Hello World!' text is present
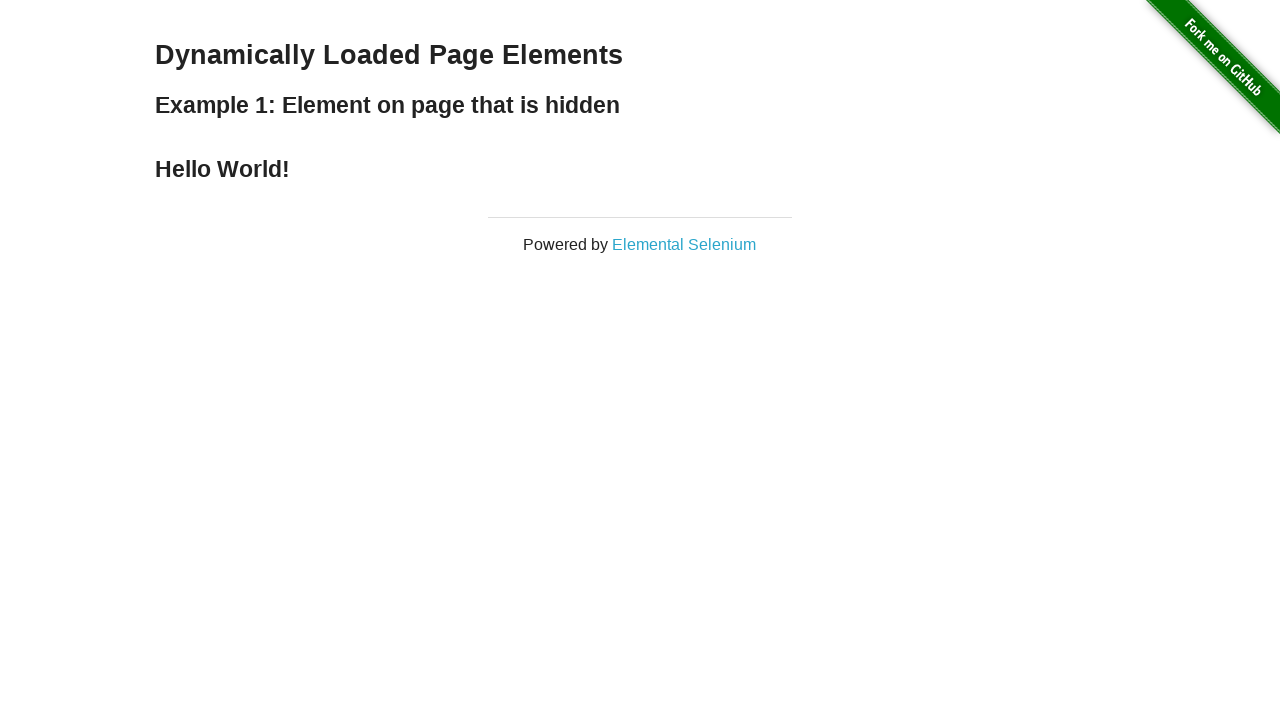

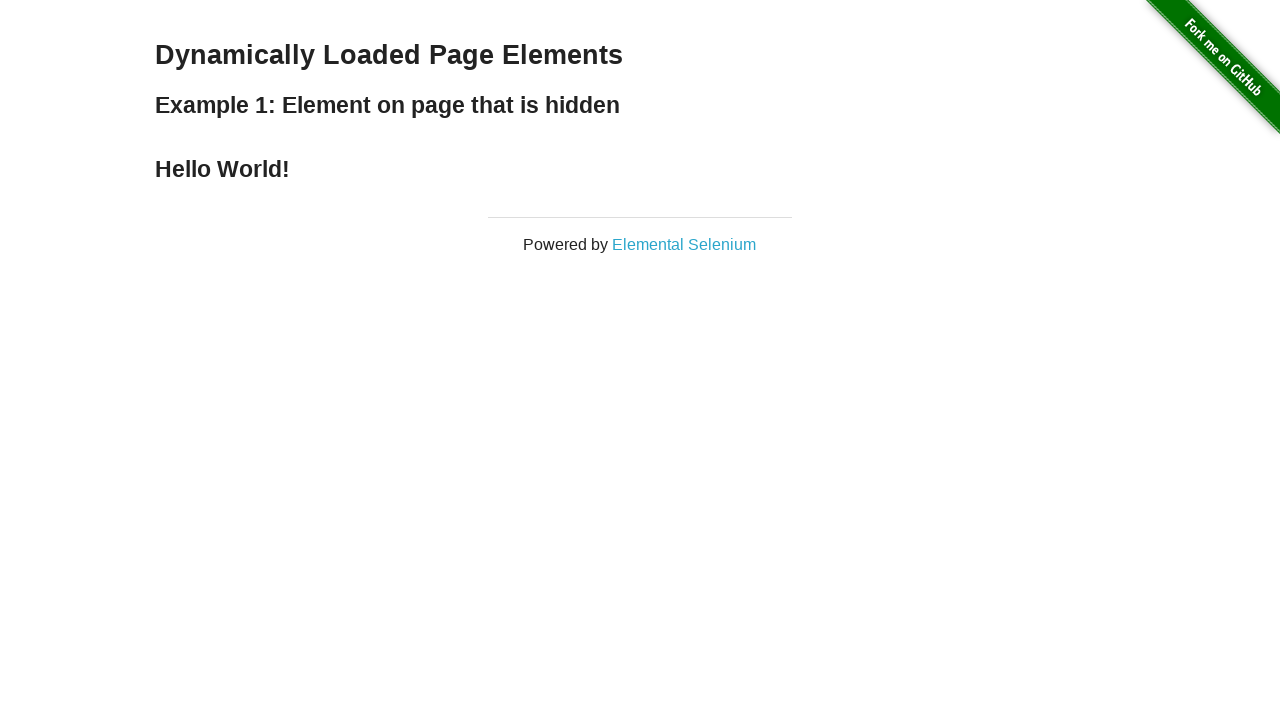